Navigates to a wait demo page and clicks on a button to make it disappear

Starting URL: https://web-locators-static-site-qa.vercel.app/Wait%20onTime

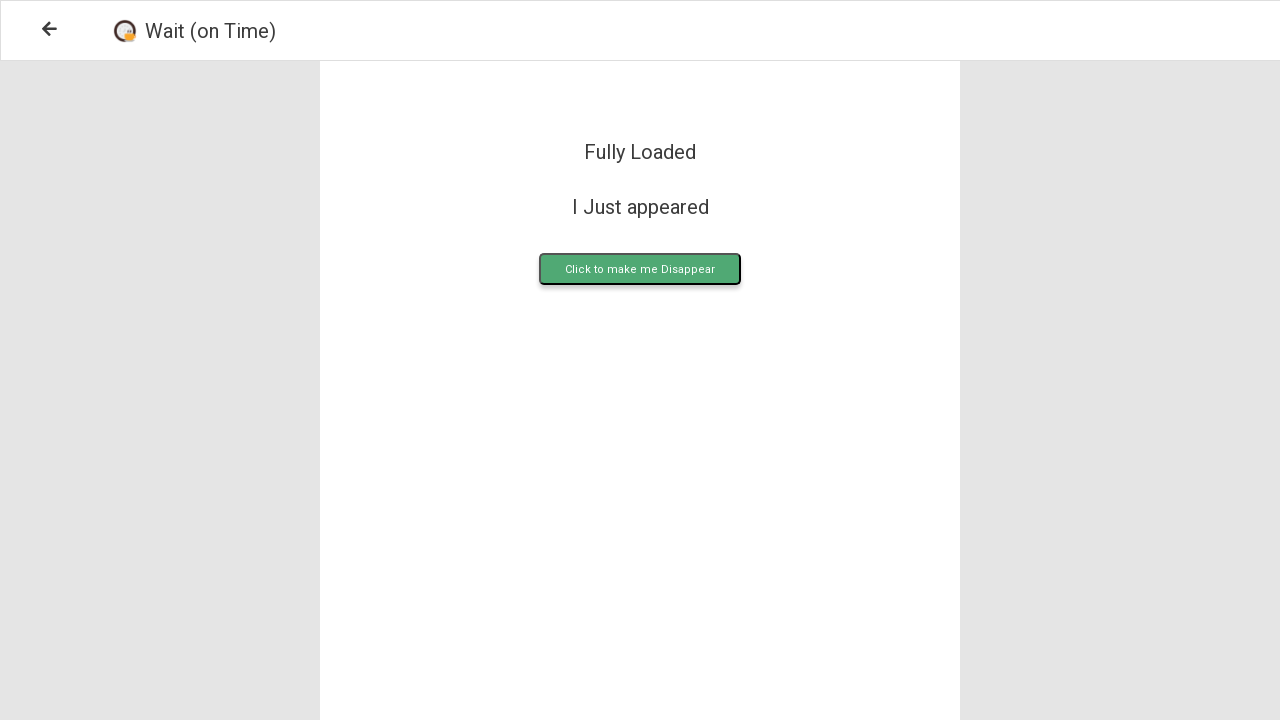

Navigated to wait demo page
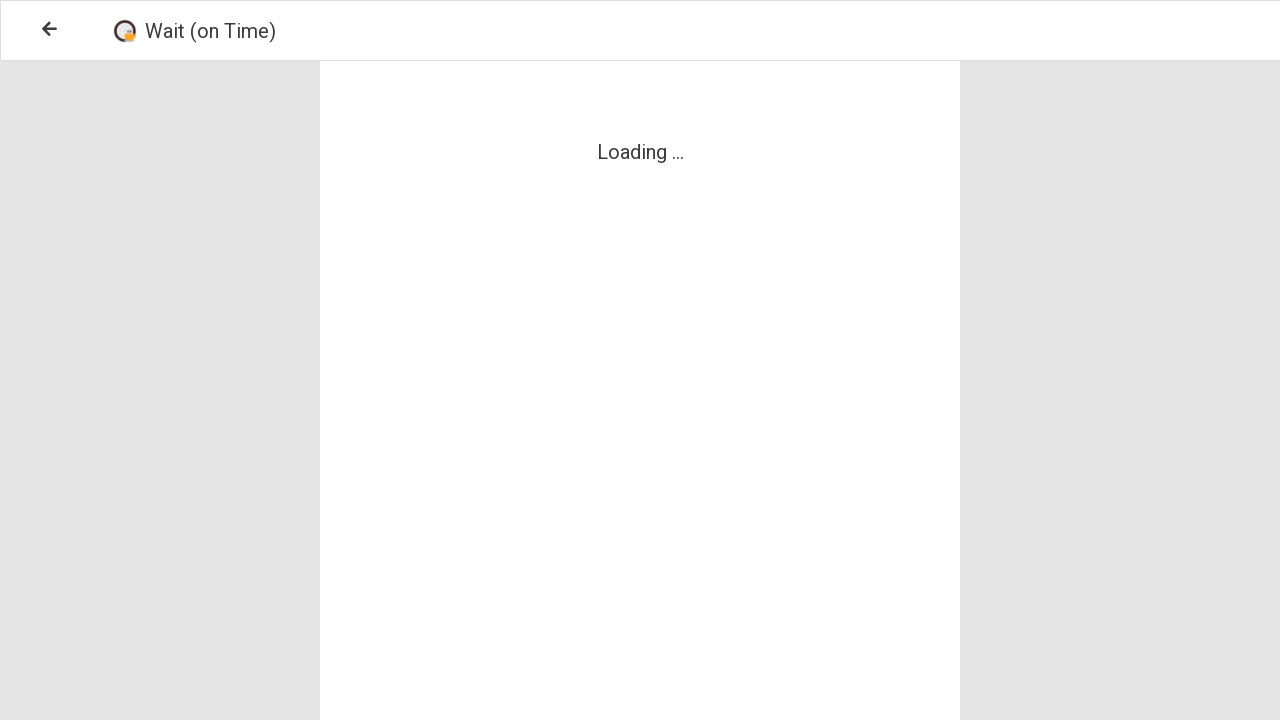

Clicked the 'Click to make me Disappear' button at (640, 269) on .upload
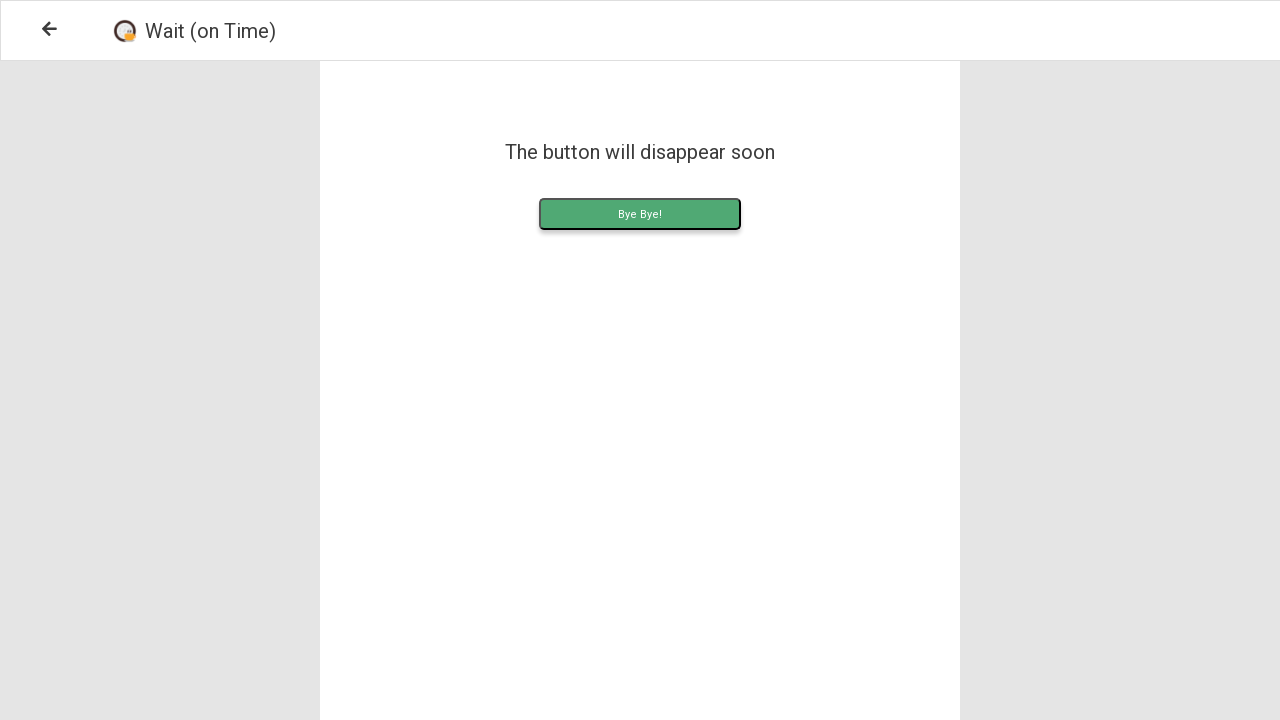

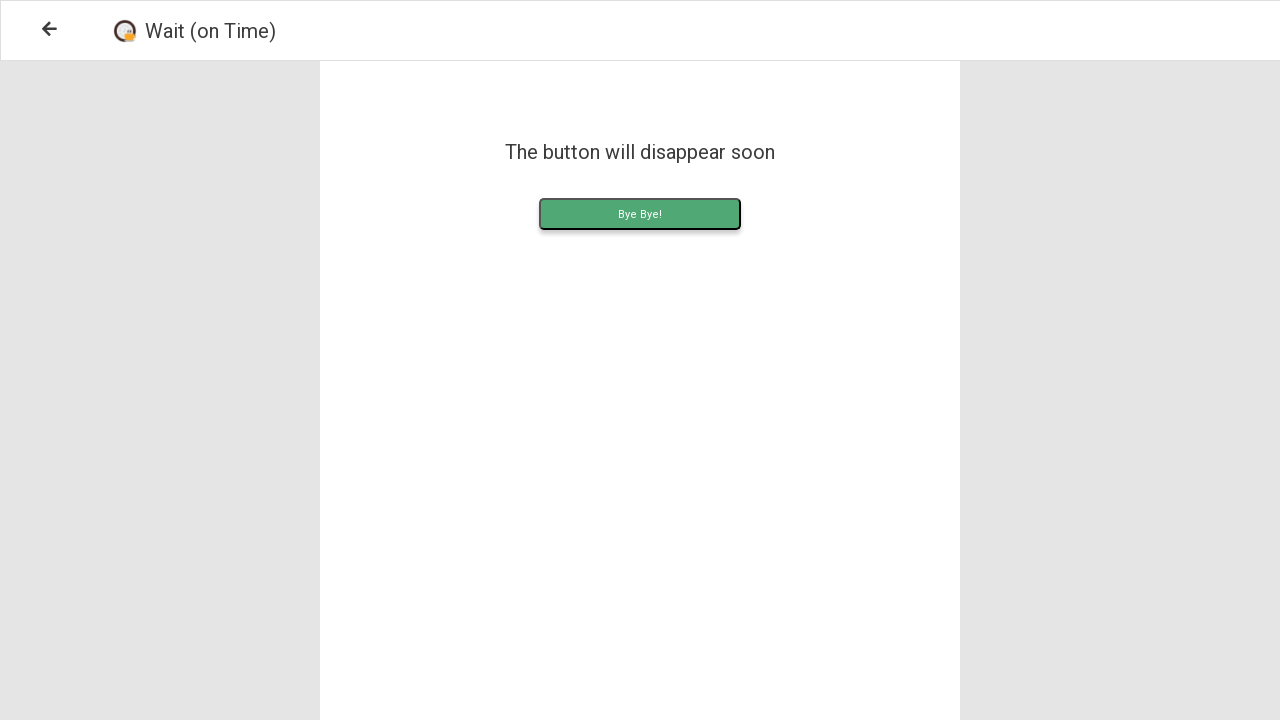